Tests accordion functionality by repeatedly clicking on accordion sections to expand and collapse them

Starting URL: https://www.automationtesting.co.uk/accordion.html

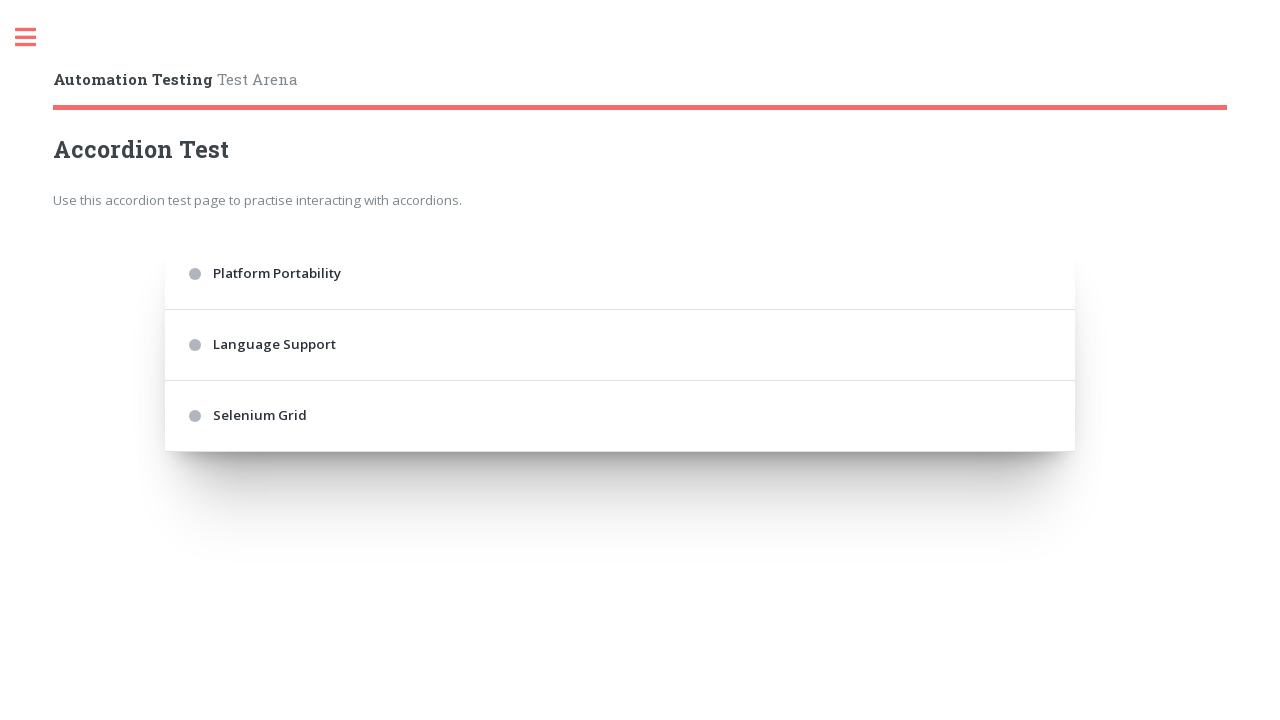

Navigated to accordion test page
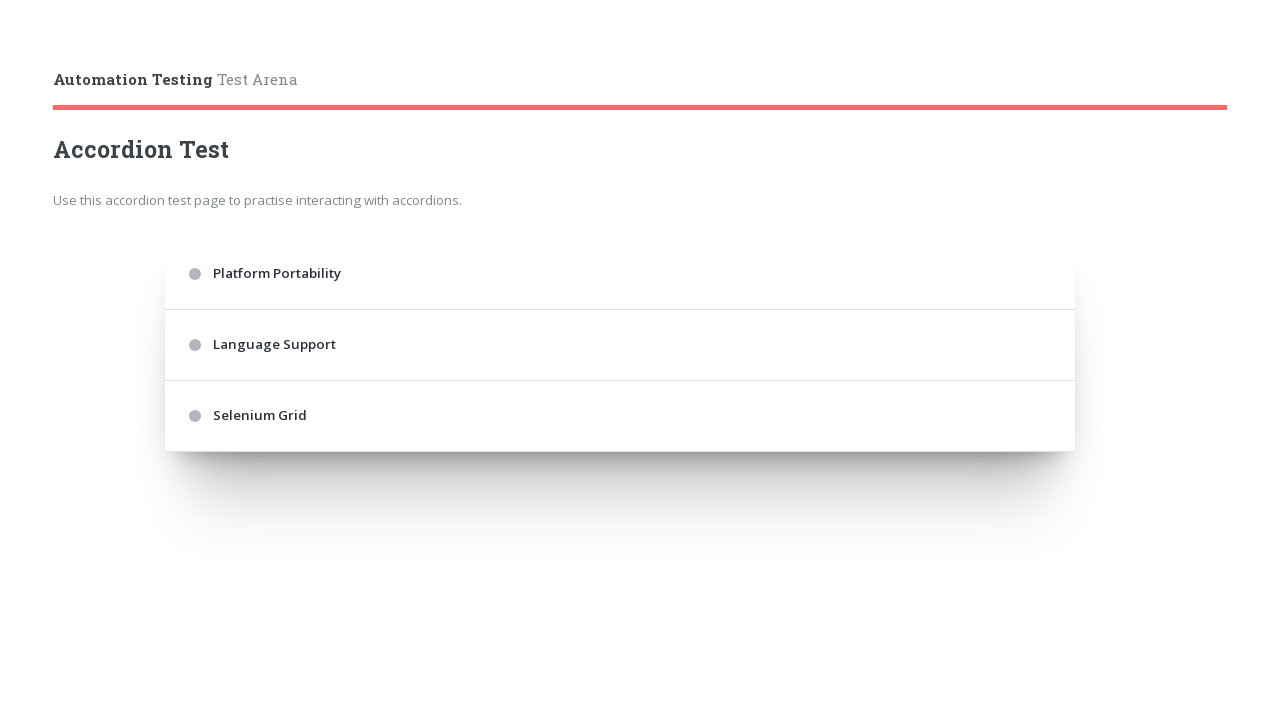

Clicked first accordion section at (620, 274) on .accordion > div:nth-of-type(1)
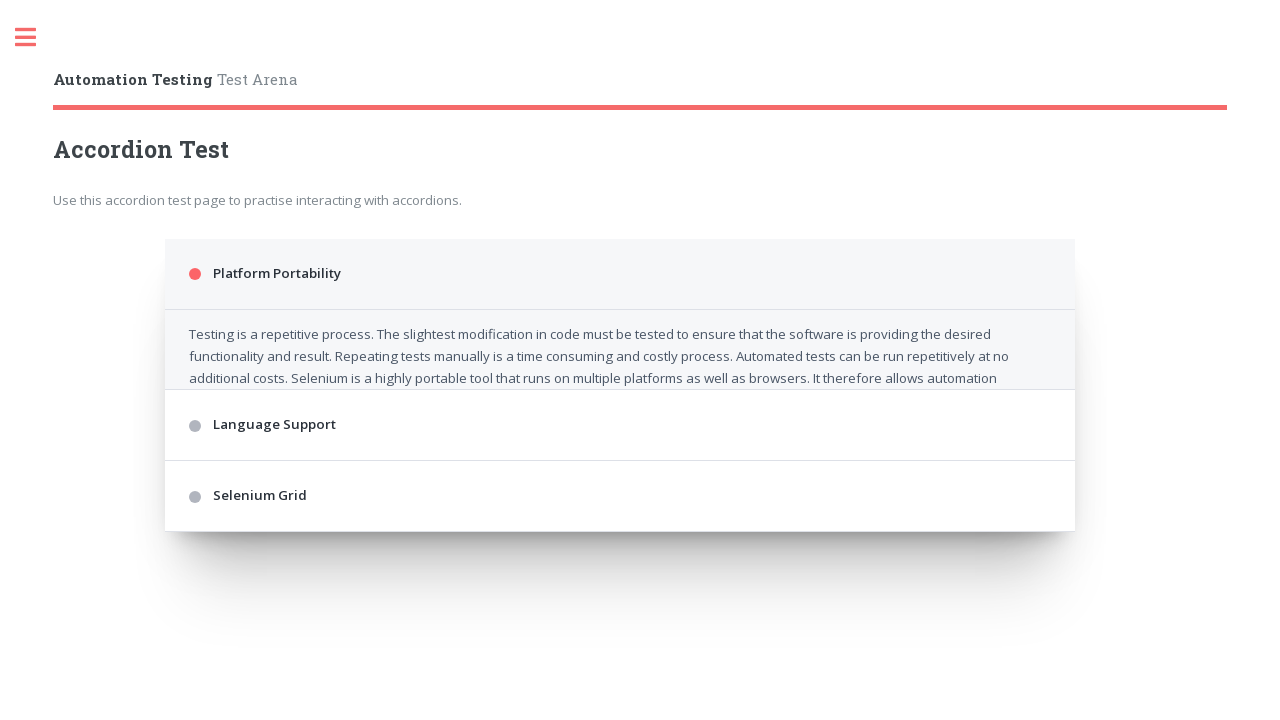

Clicked third accordion section at (620, 482) on .accordion > div:nth-of-type(3)
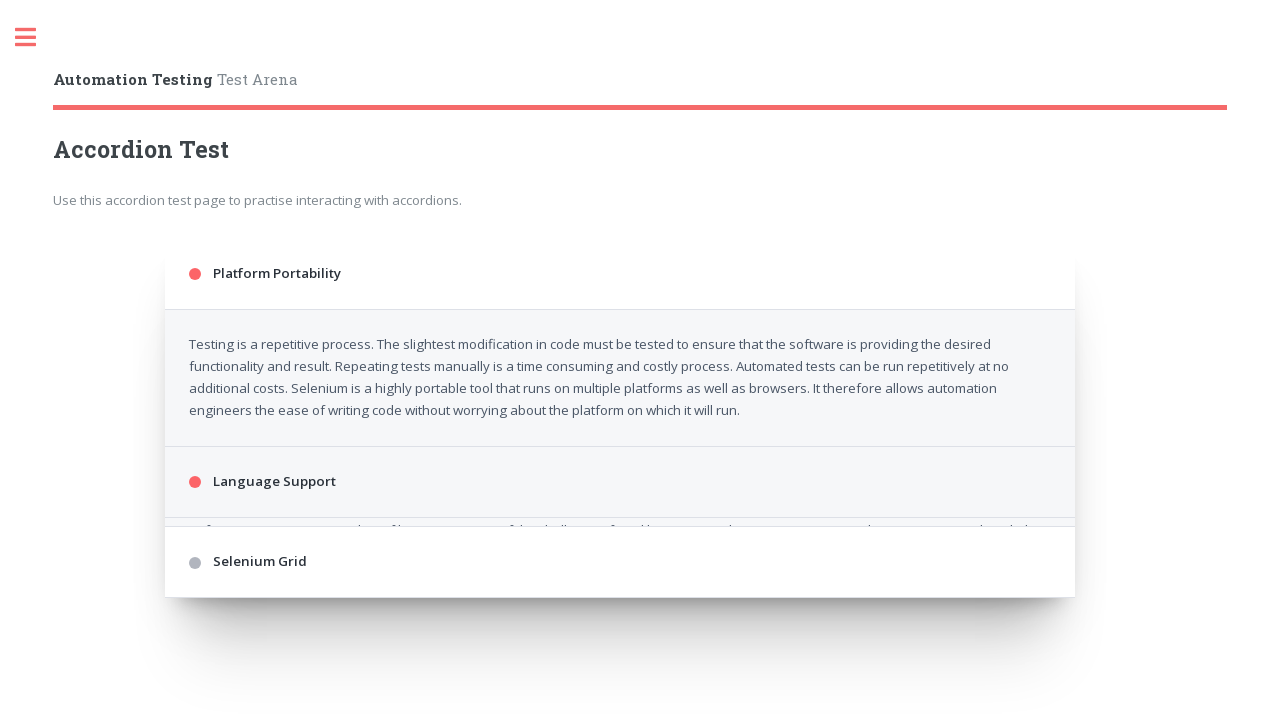

Clicked fifth accordion section at (620, 656) on .accordion > div:nth-of-type(5)
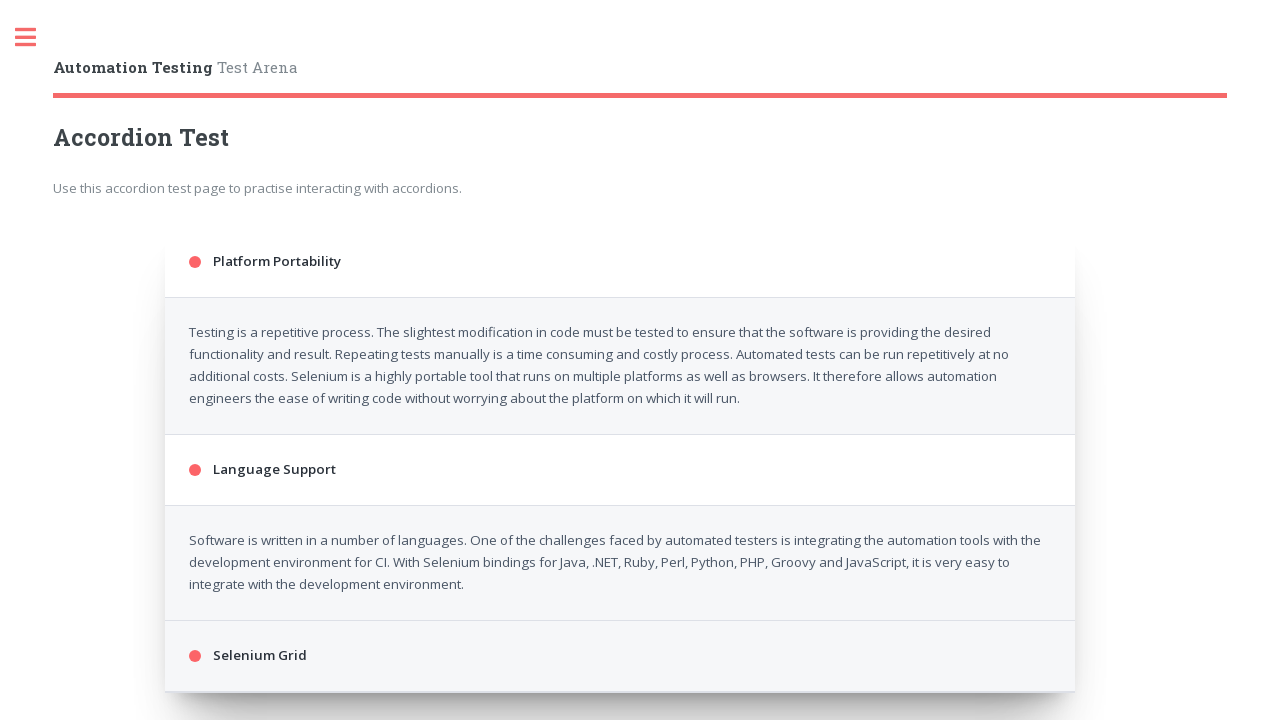

Clicked first accordion section at (620, 262) on .accordion > div:nth-of-type(1)
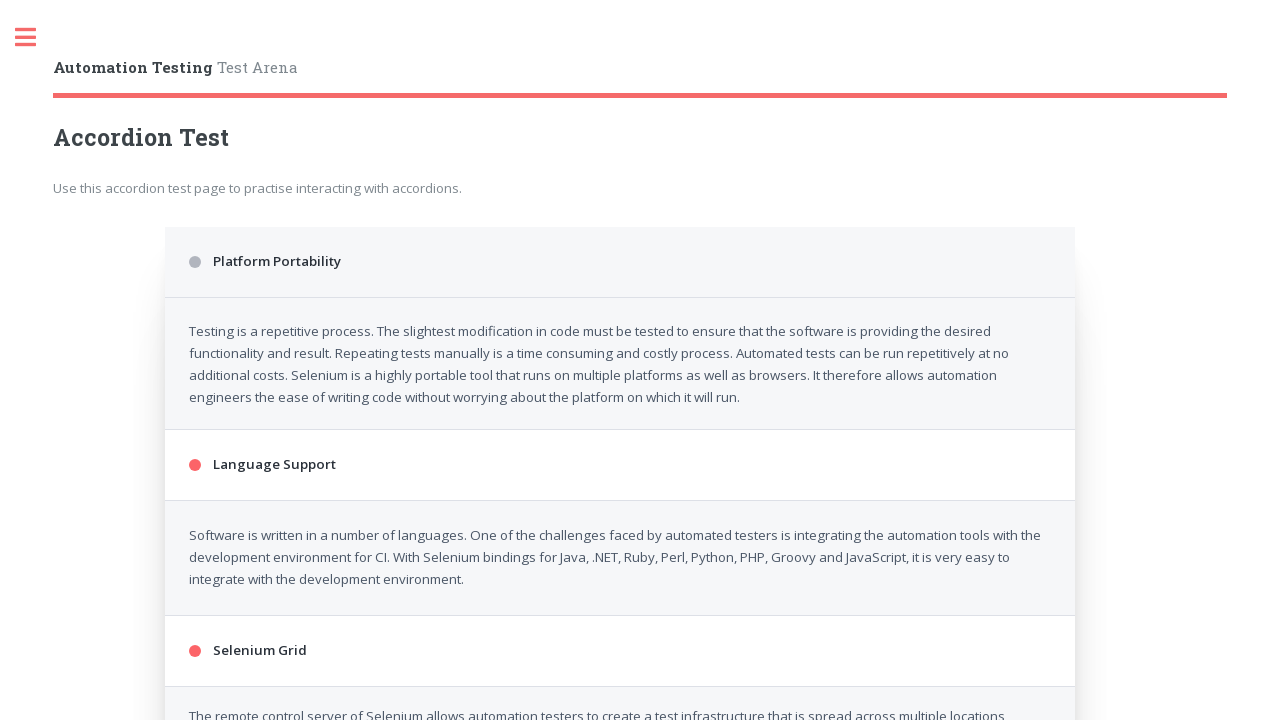

Clicked third accordion section at (620, 345) on .accordion > div:nth-of-type(3)
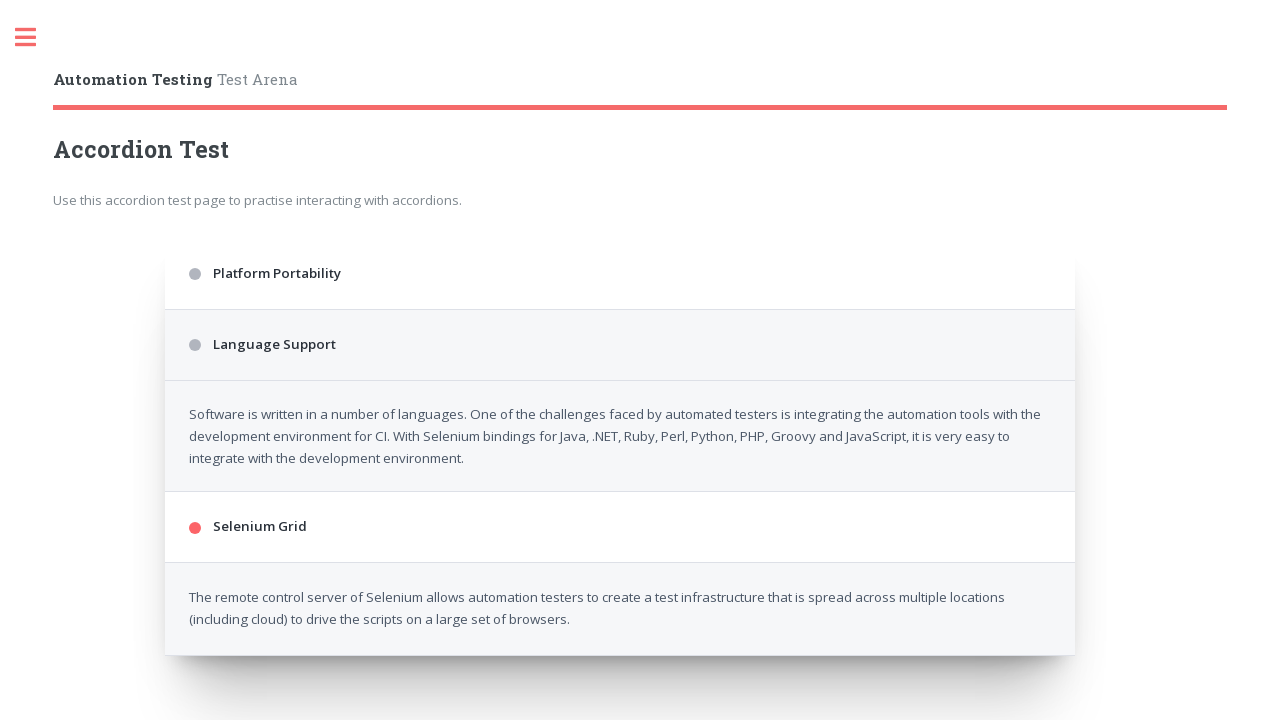

Clicked fifth accordion section at (620, 416) on .accordion > div:nth-of-type(5)
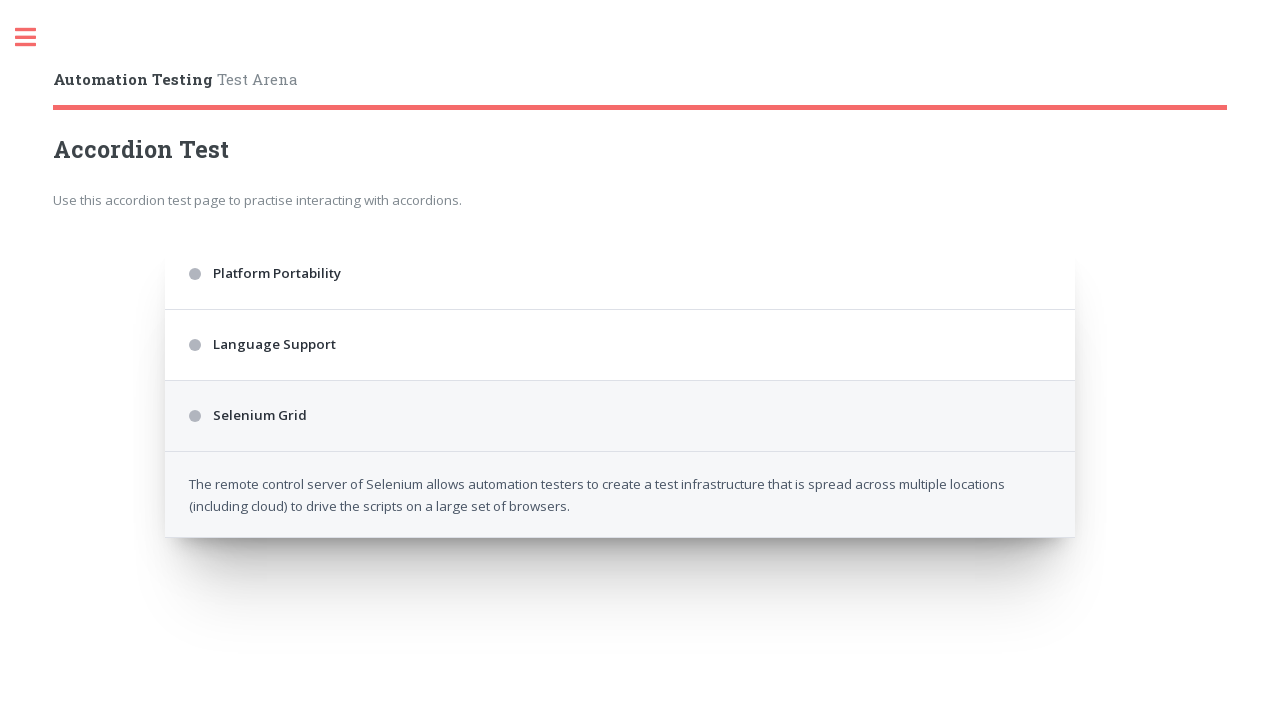

Clicked first accordion section at (620, 274) on .accordion > div:nth-of-type(1)
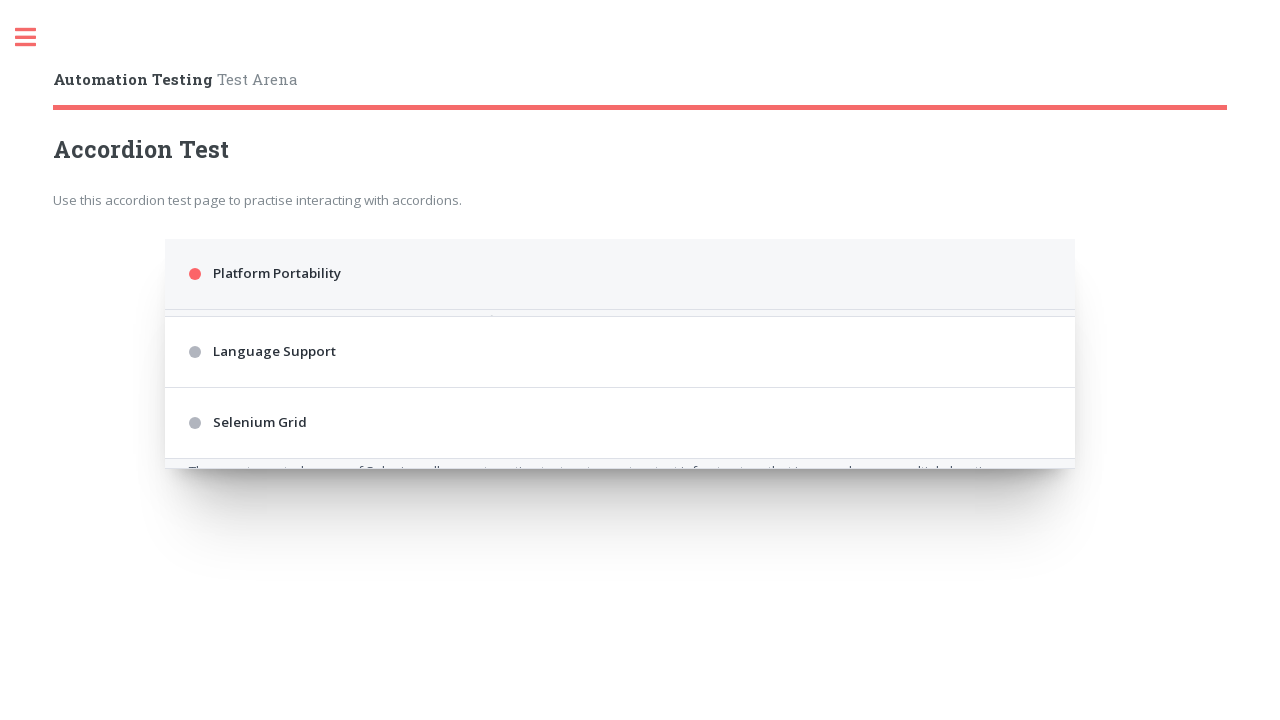

Clicked third accordion section at (620, 482) on .accordion > div:nth-of-type(3)
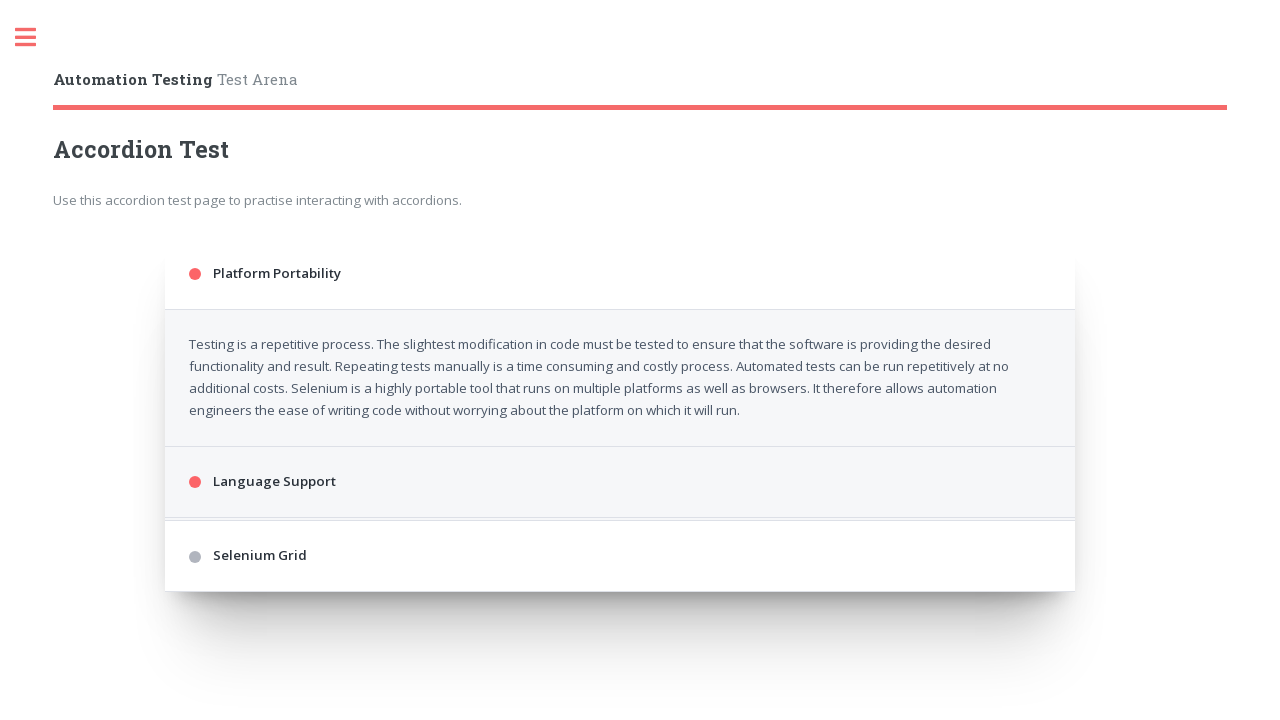

Clicked fifth accordion section at (620, 668) on .accordion > div:nth-of-type(5)
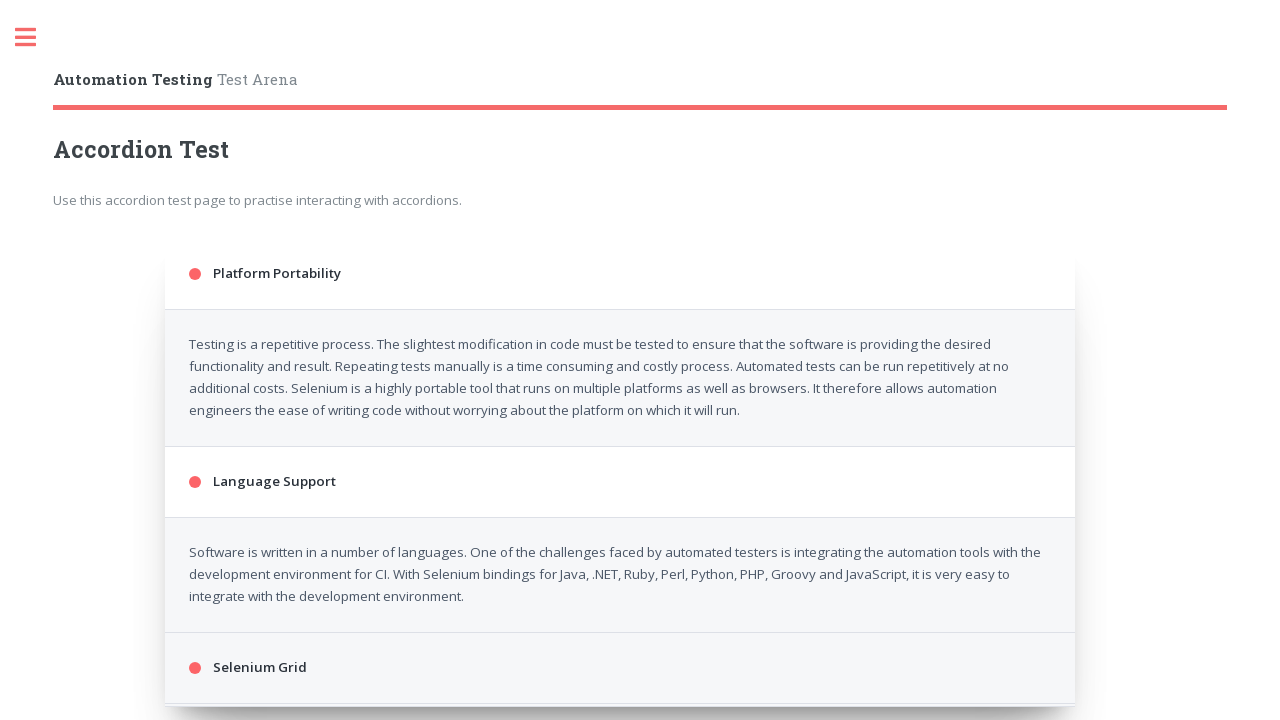

Clicked first accordion section at (620, 274) on .accordion > div:nth-of-type(1)
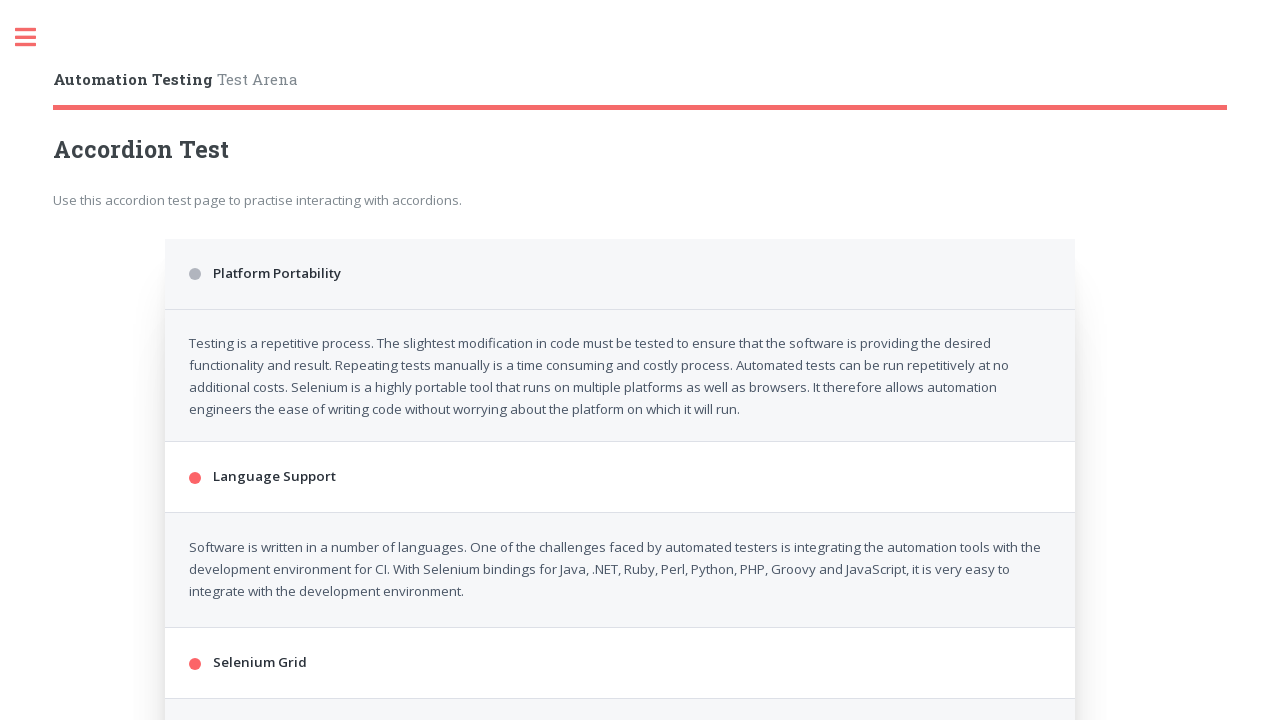

Clicked third accordion section at (620, 345) on .accordion > div:nth-of-type(3)
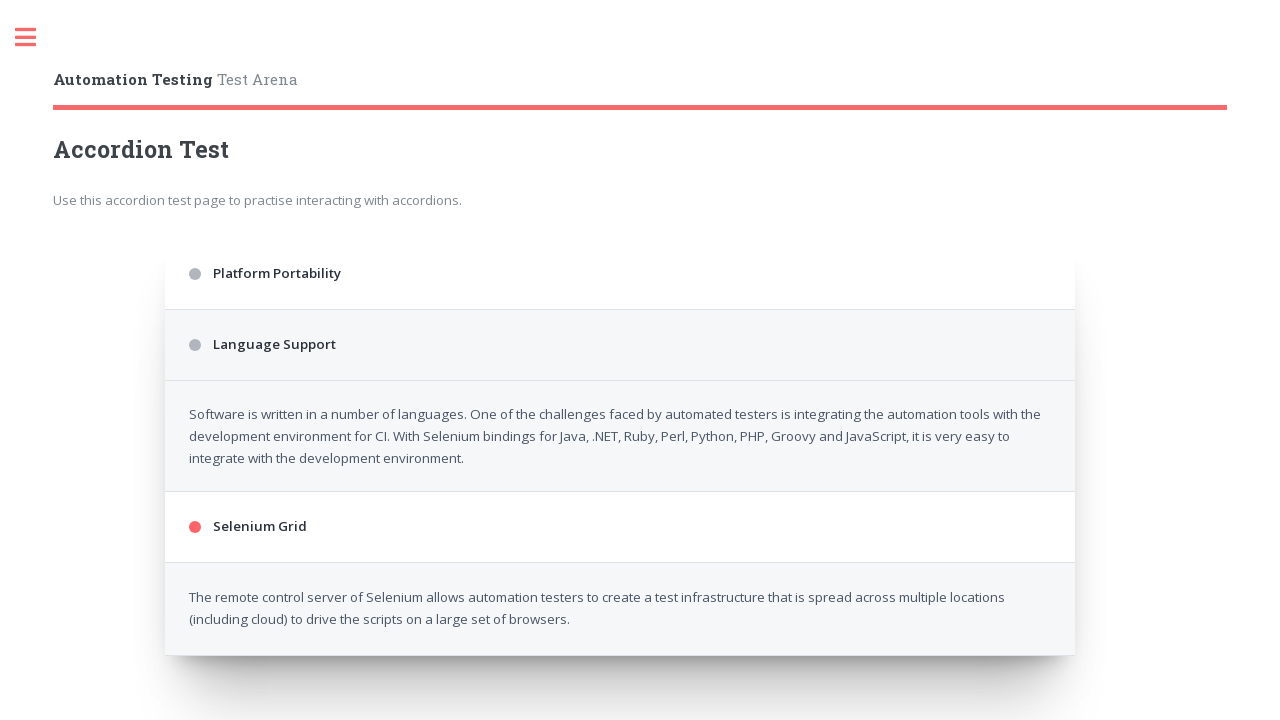

Clicked fifth accordion section at (620, 416) on .accordion > div:nth-of-type(5)
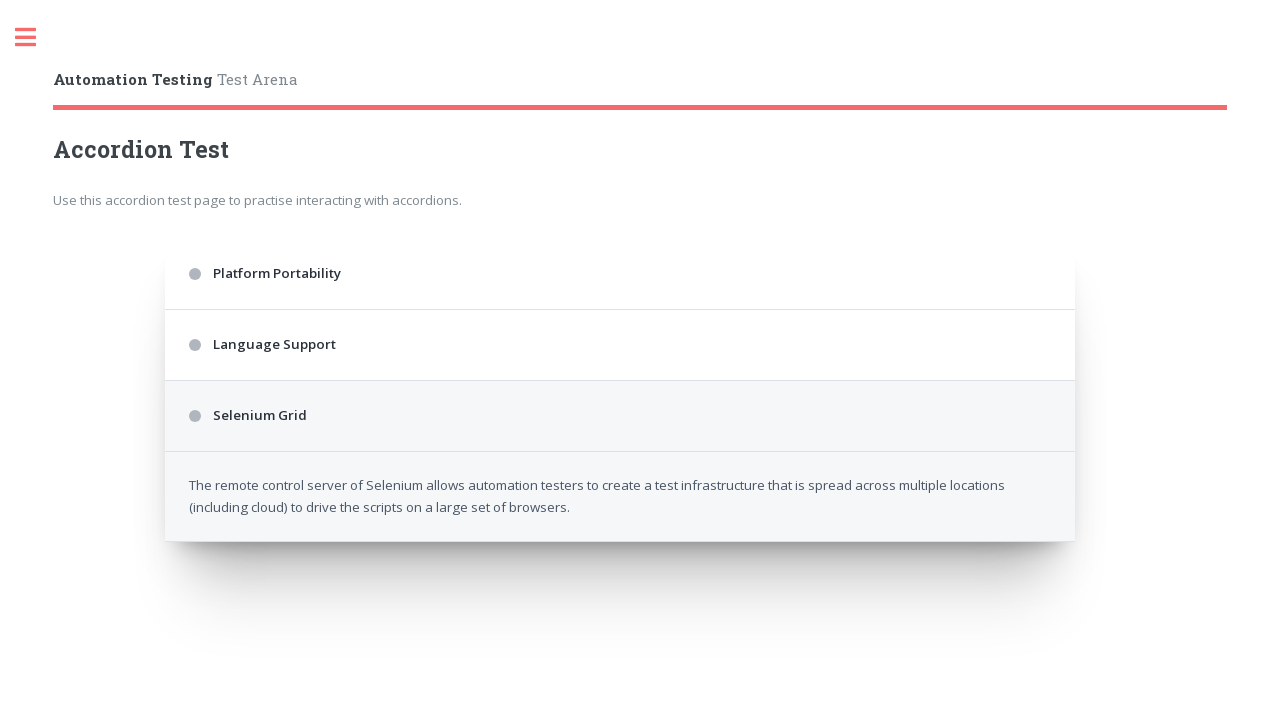

Clicked first accordion section at (620, 274) on .accordion > div:nth-of-type(1)
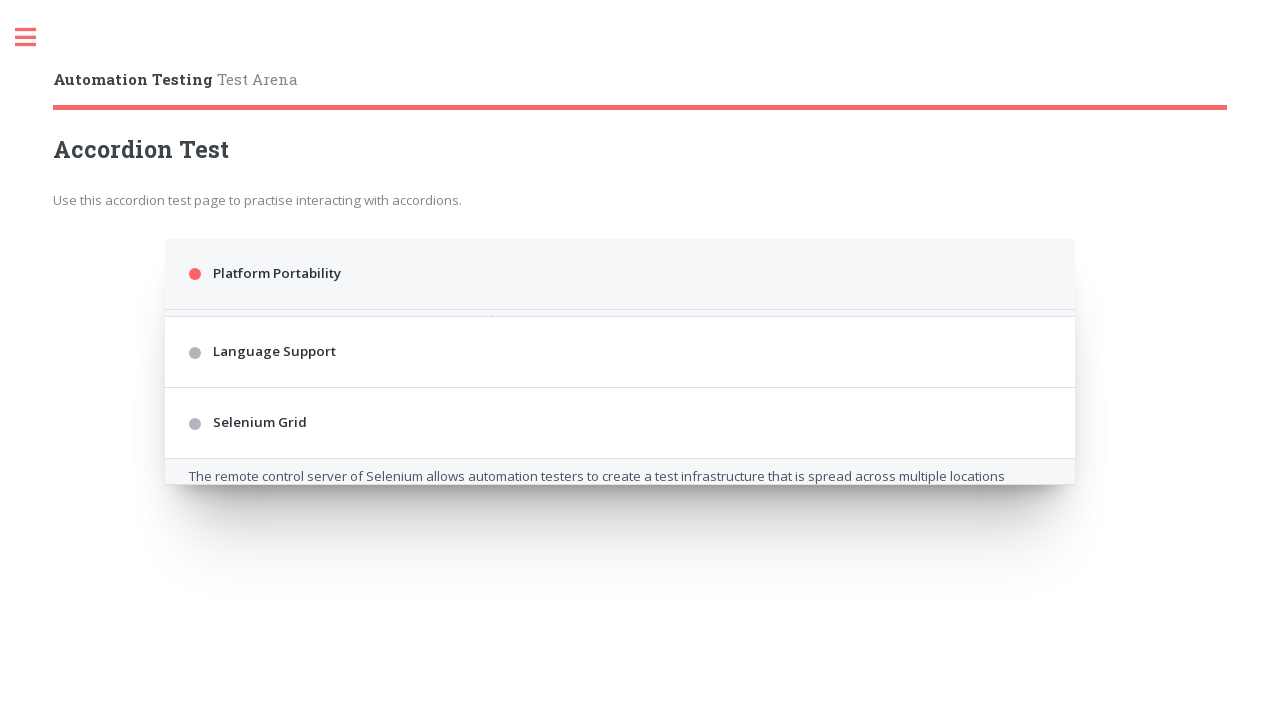

Clicked third accordion section at (620, 482) on .accordion > div:nth-of-type(3)
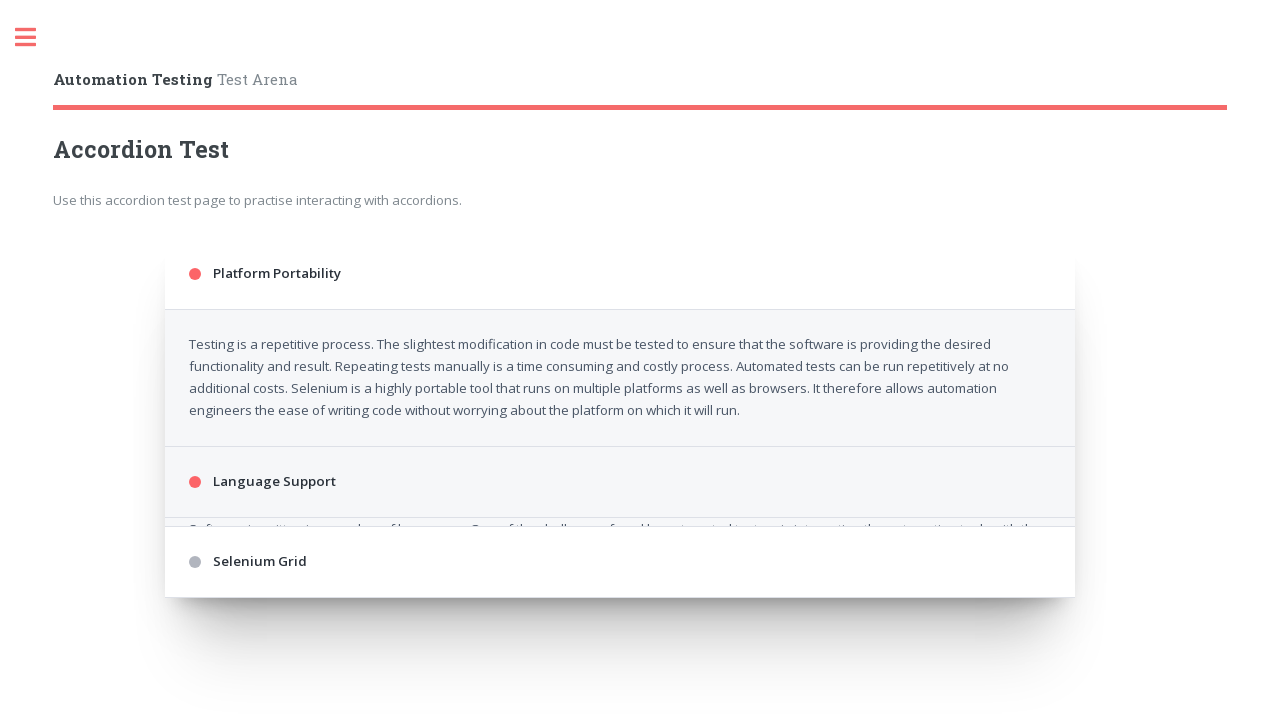

Clicked fifth accordion section at (620, 656) on .accordion > div:nth-of-type(5)
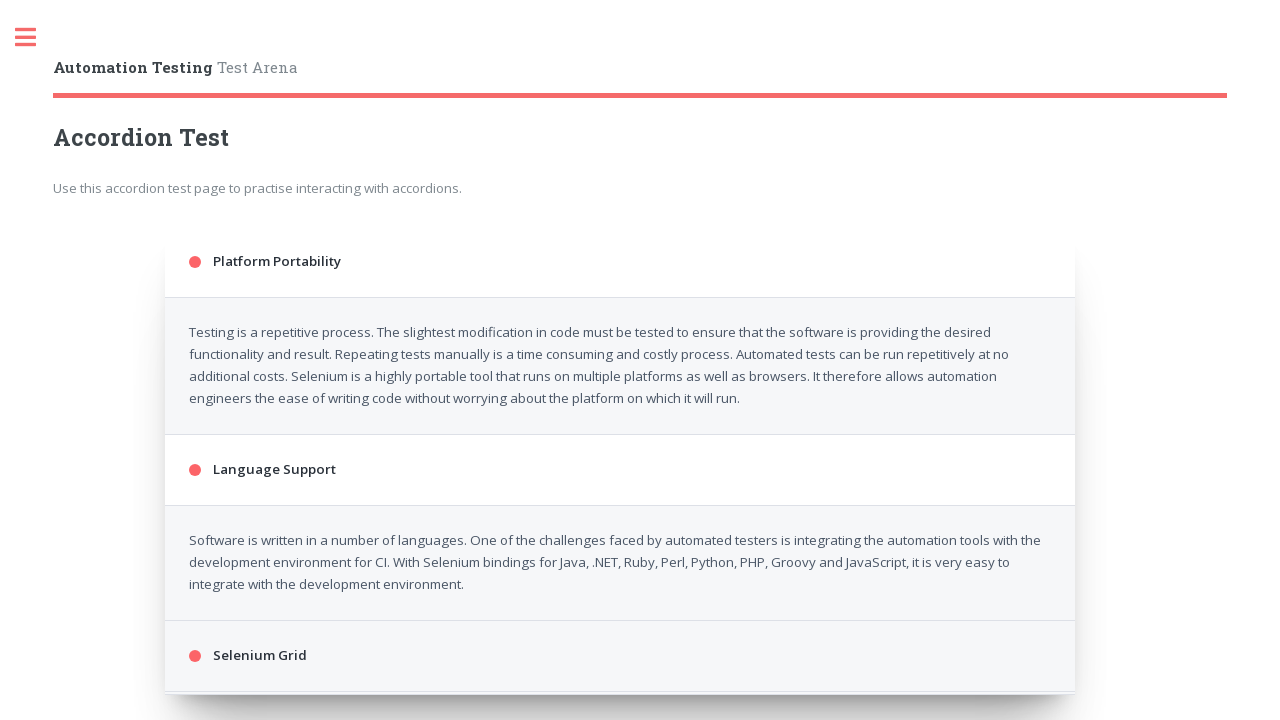

Clicked first accordion section at (620, 262) on .accordion > div:nth-of-type(1)
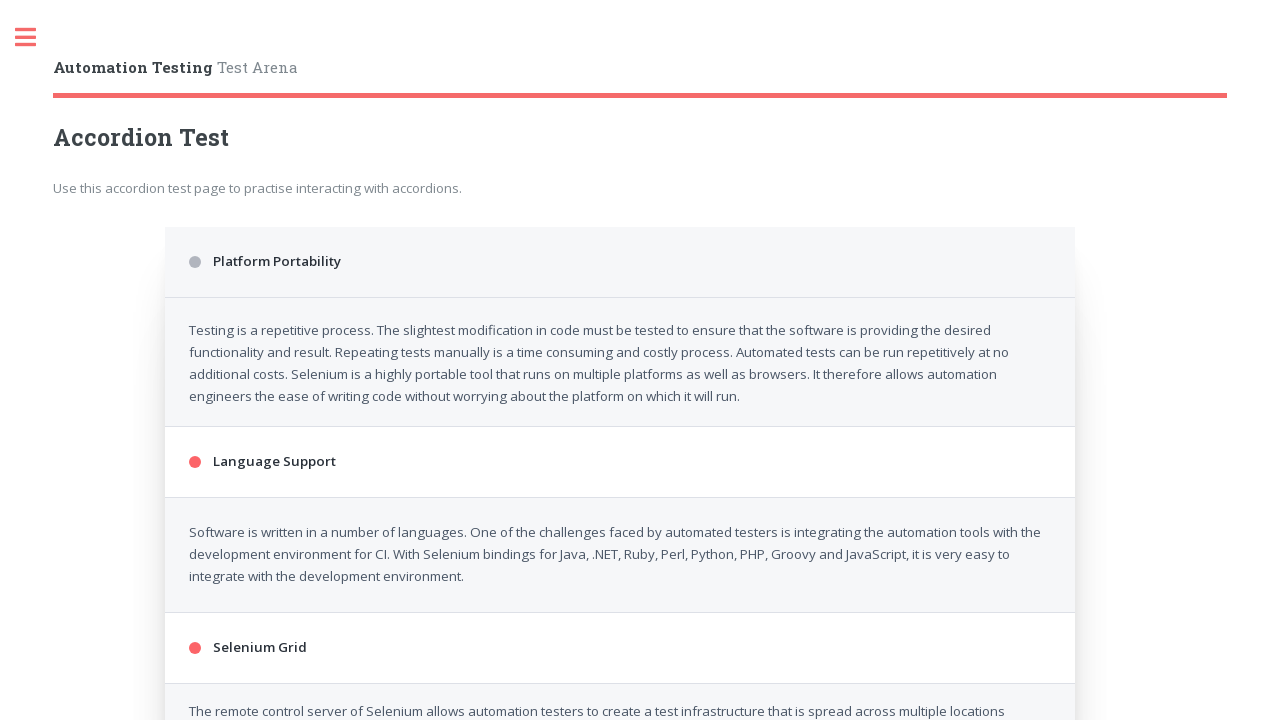

Clicked third accordion section at (620, 345) on .accordion > div:nth-of-type(3)
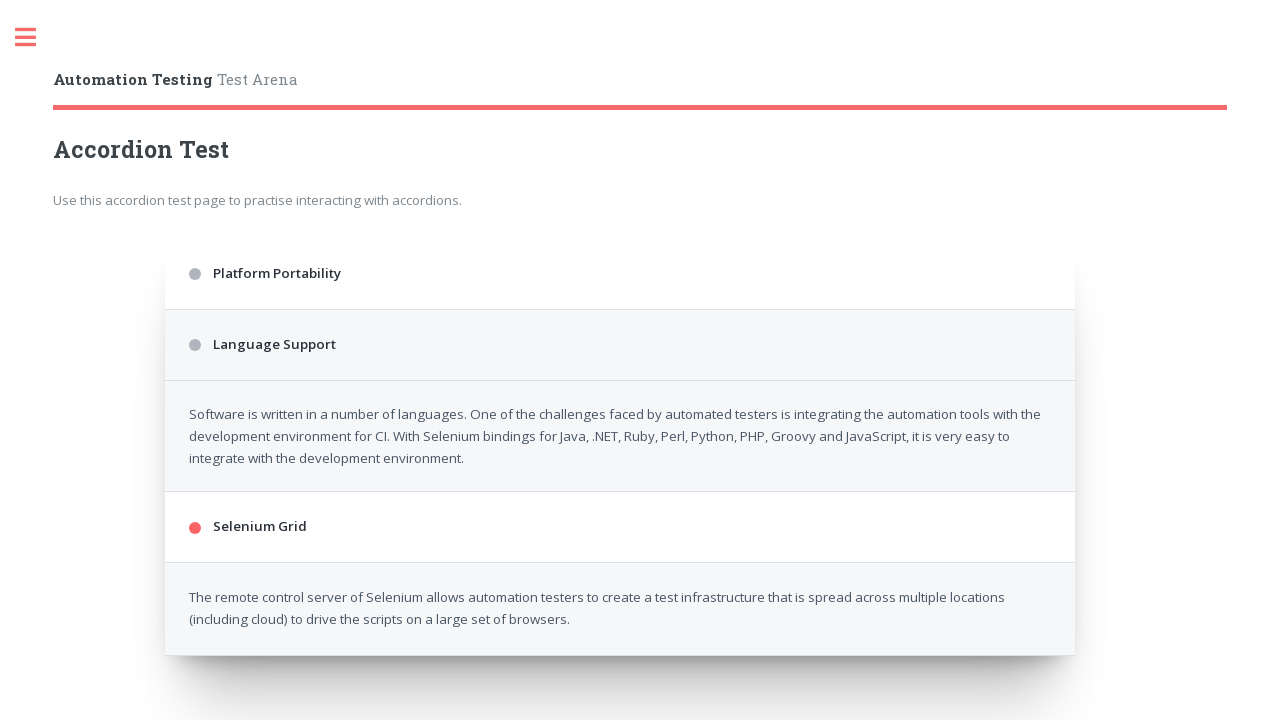

Clicked fifth accordion section at (620, 416) on .accordion > div:nth-of-type(5)
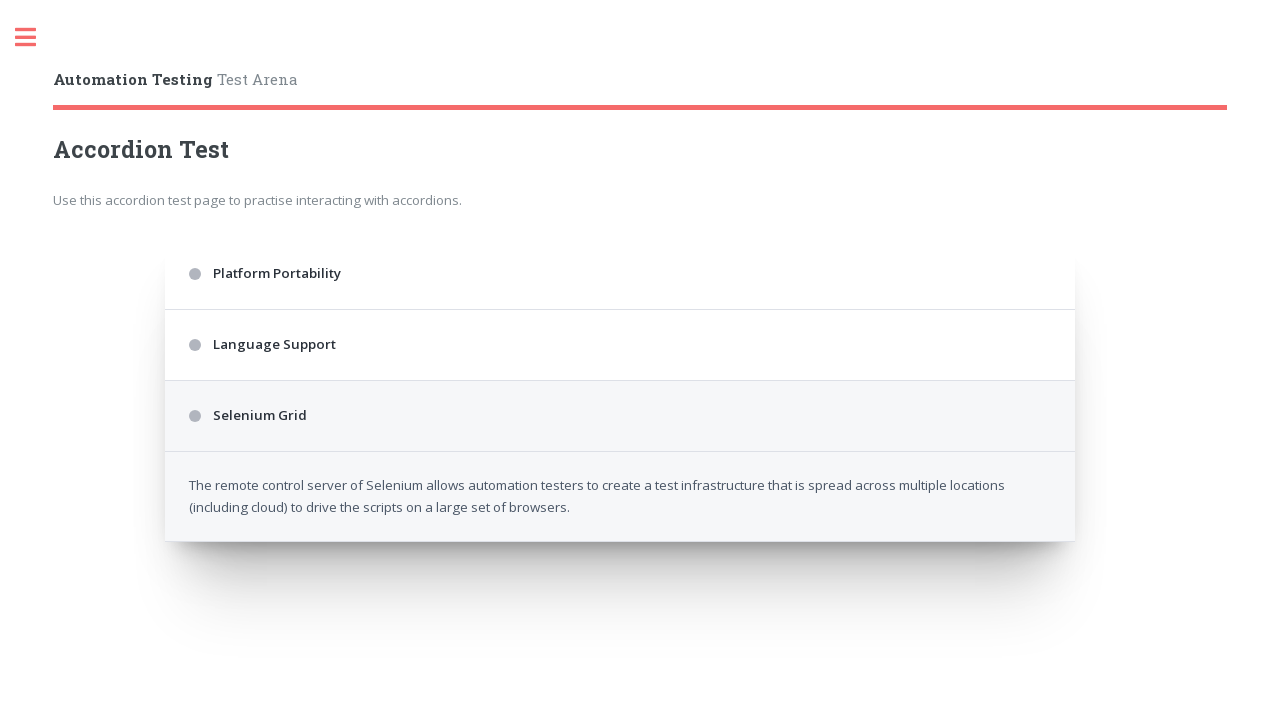

Clicked first accordion section at (620, 274) on .accordion > div:nth-of-type(1)
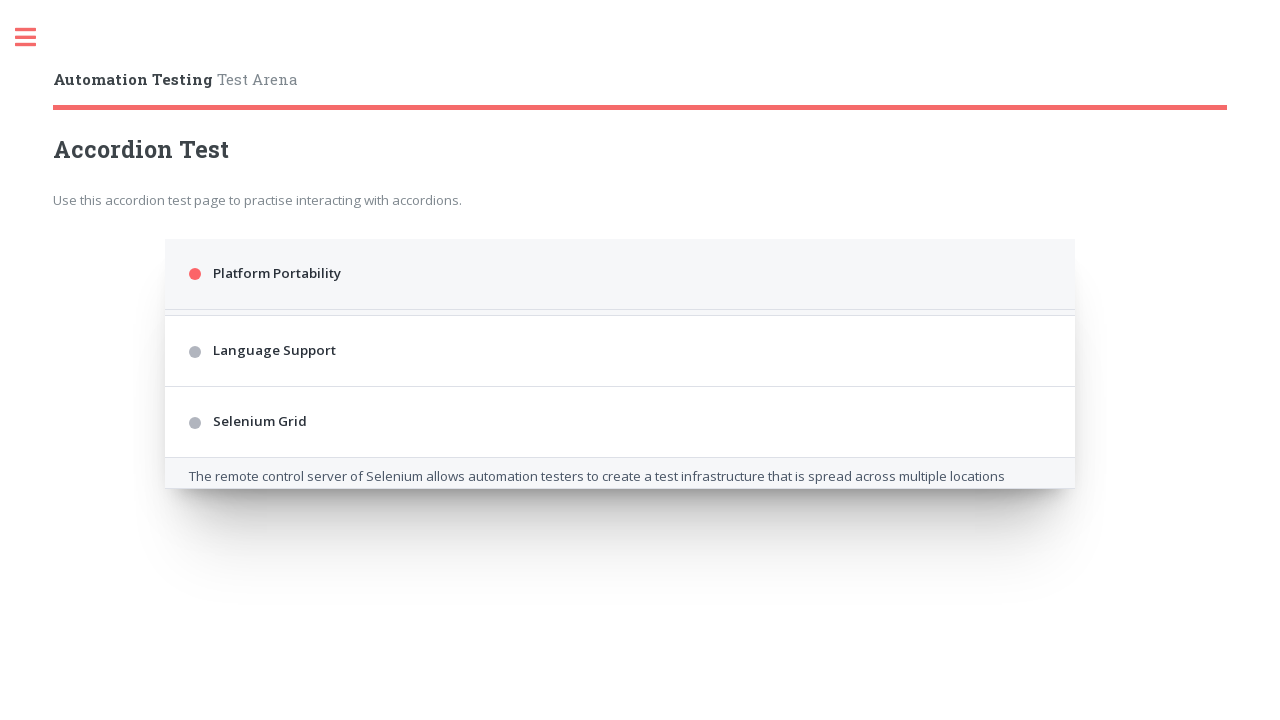

Clicked third accordion section at (620, 482) on .accordion > div:nth-of-type(3)
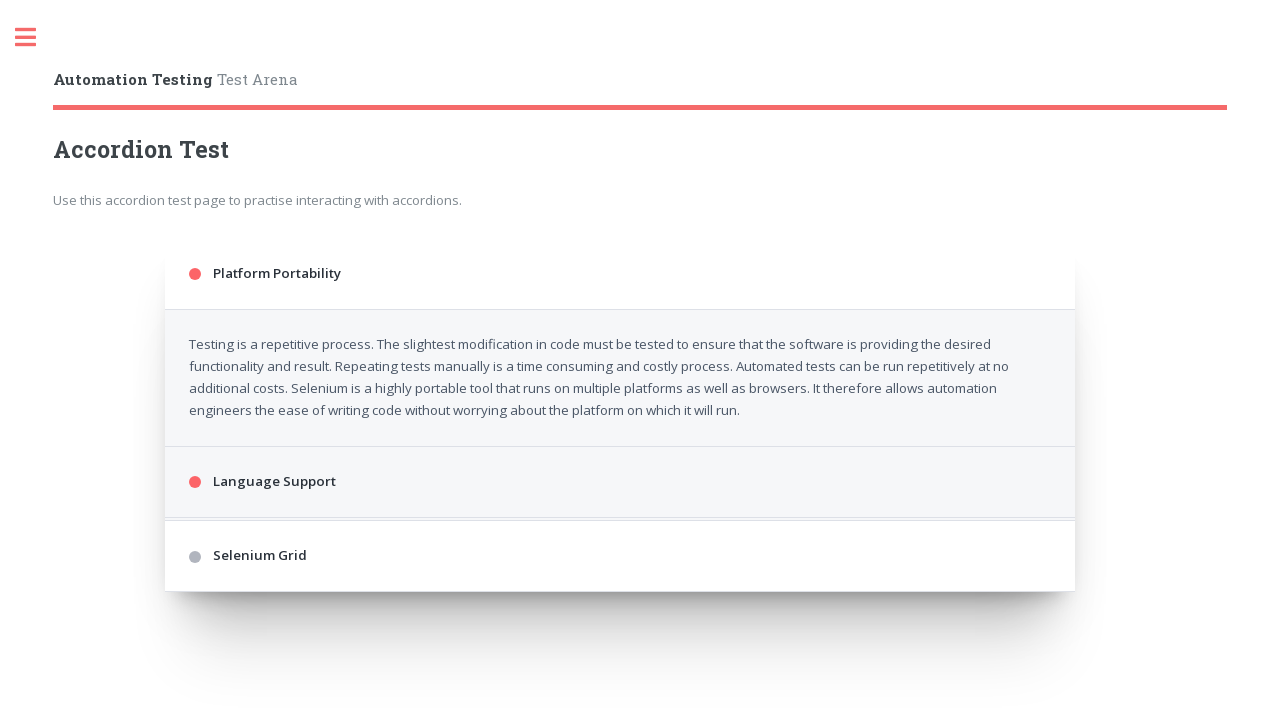

Clicked fifth accordion section at (620, 656) on .accordion > div:nth-of-type(5)
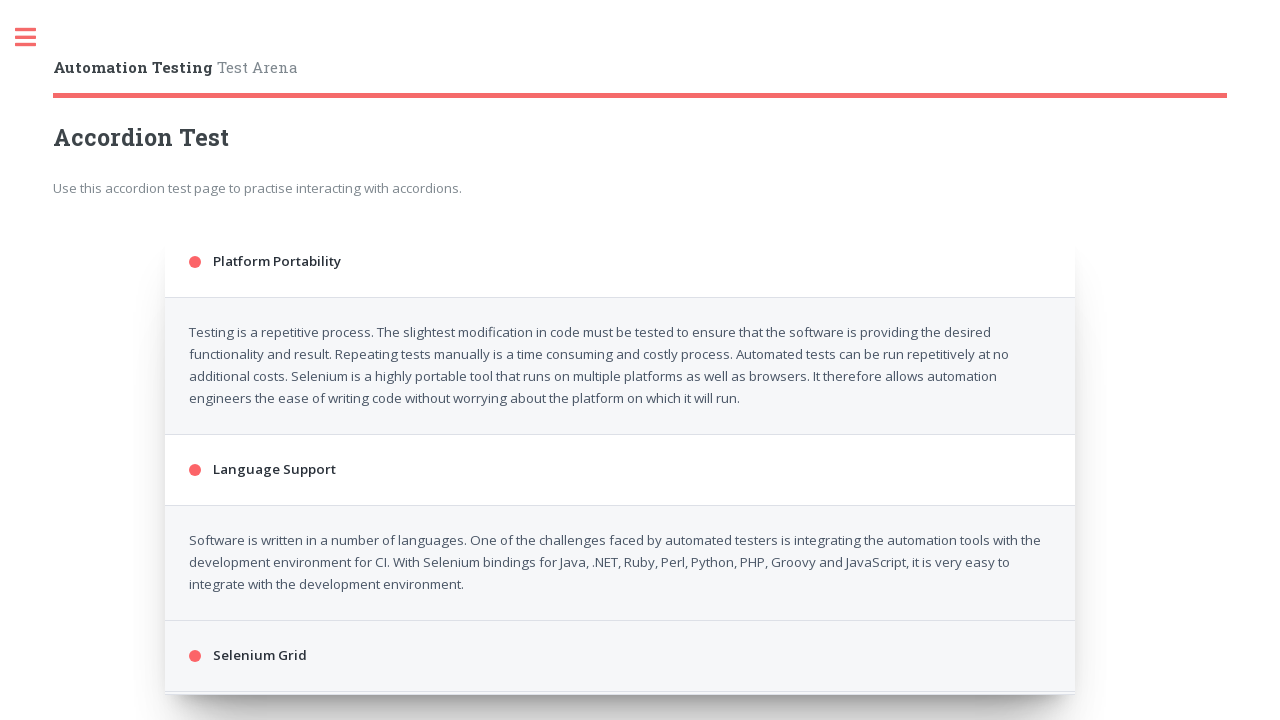

Clicked first accordion section at (620, 262) on .accordion > div:nth-of-type(1)
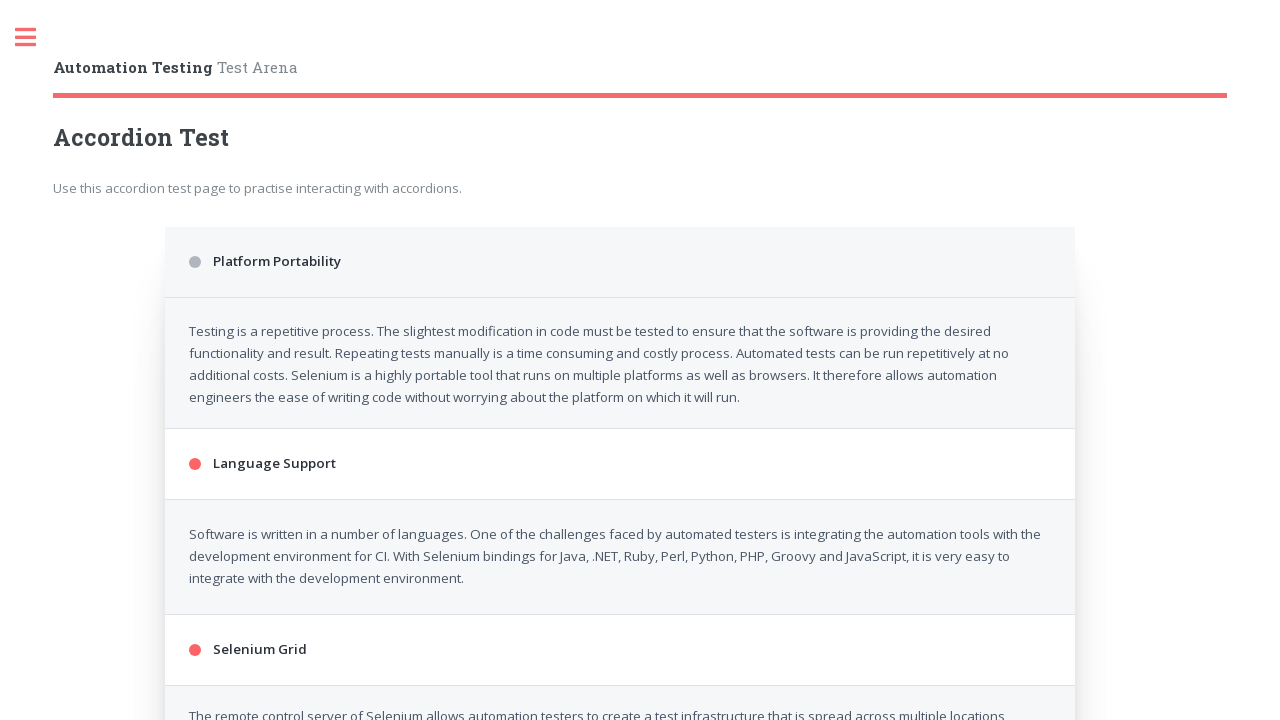

Clicked third accordion section at (620, 345) on .accordion > div:nth-of-type(3)
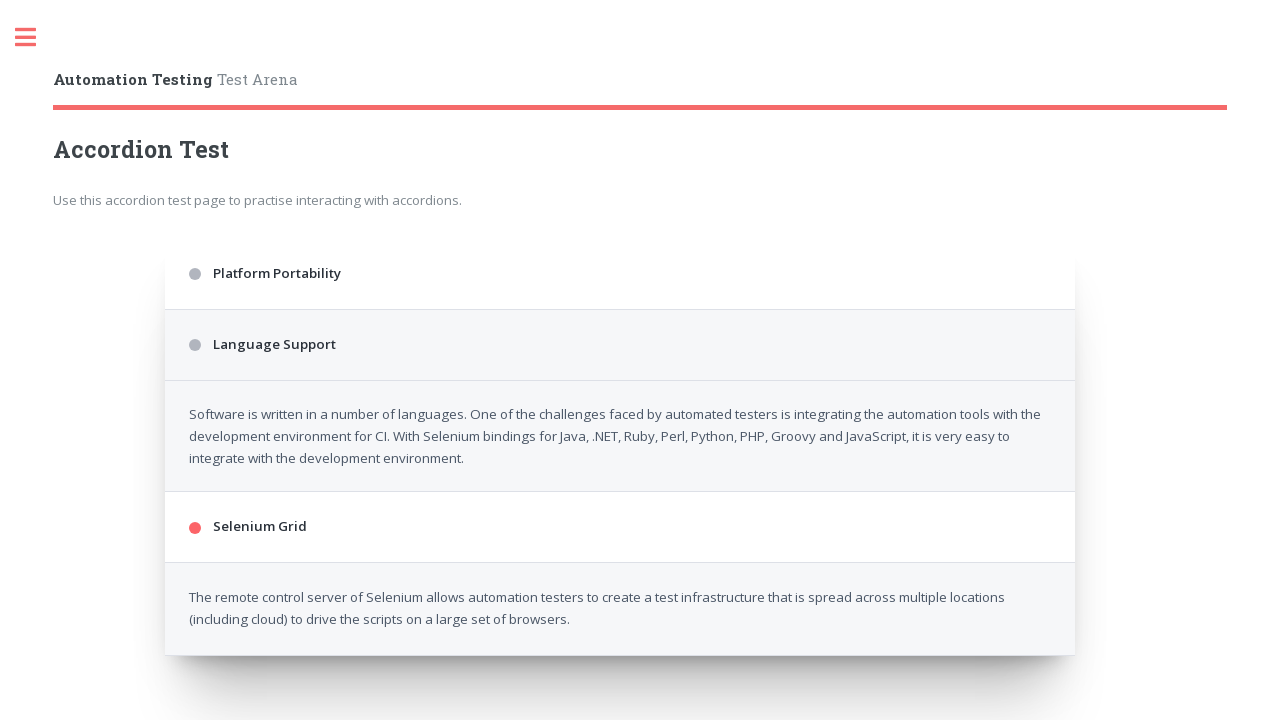

Clicked fifth accordion section at (620, 416) on .accordion > div:nth-of-type(5)
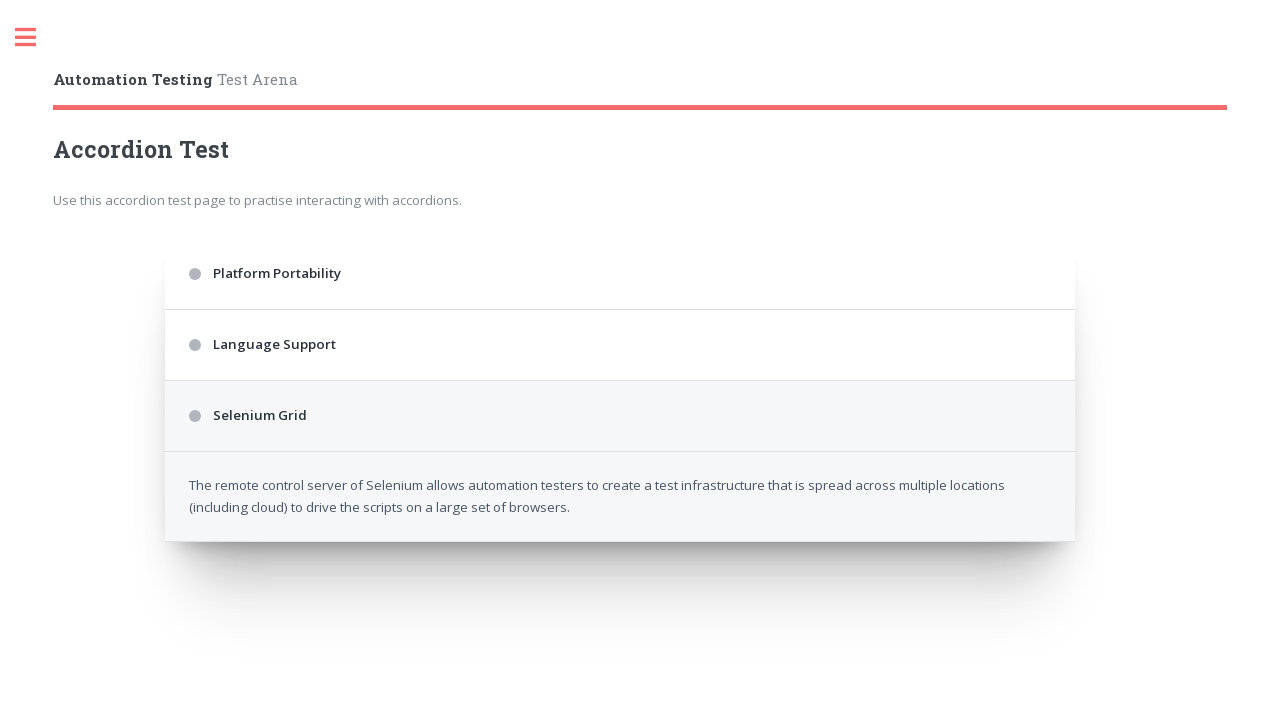

Clicked first accordion section at (620, 274) on .accordion > div:nth-of-type(1)
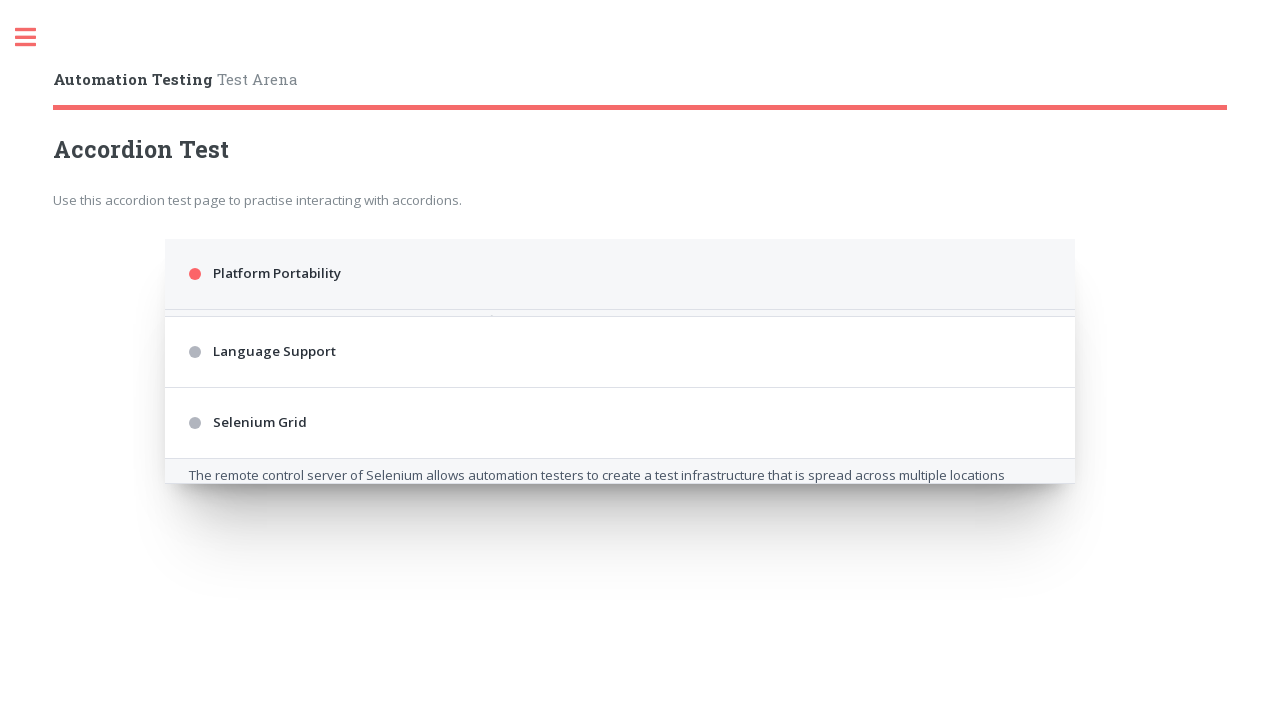

Clicked third accordion section at (620, 482) on .accordion > div:nth-of-type(3)
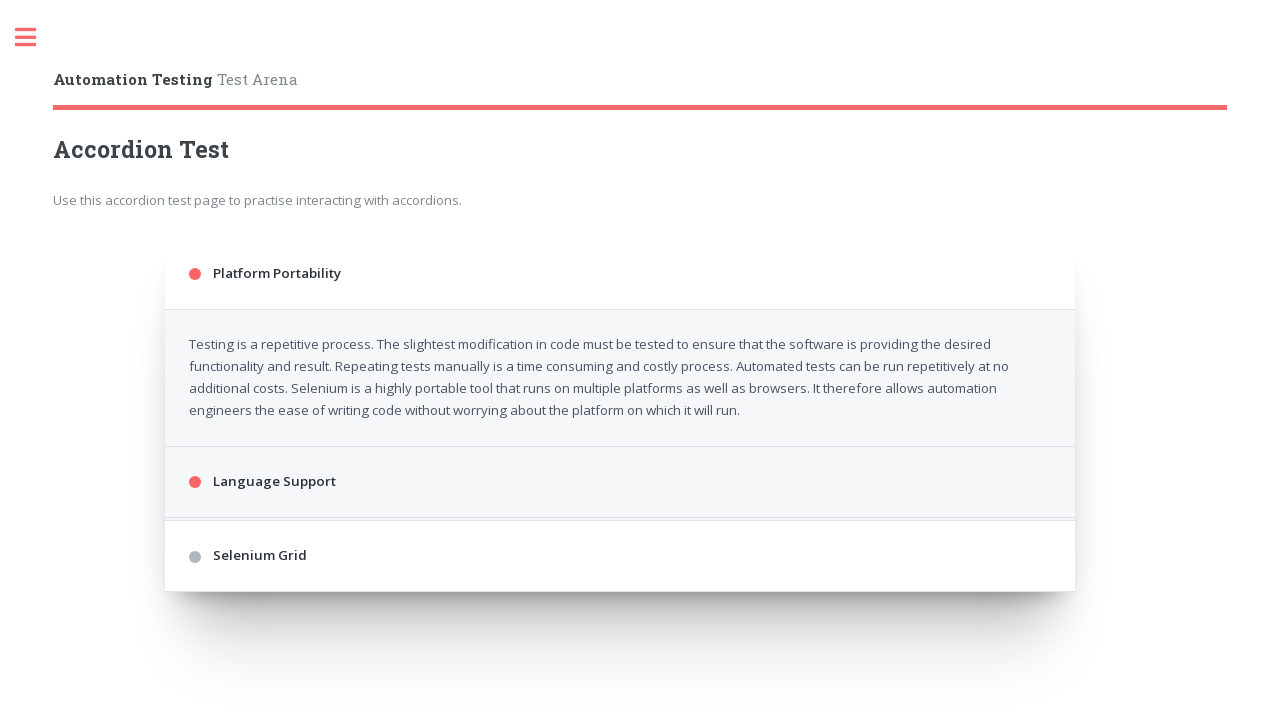

Clicked fifth accordion section at (620, 668) on .accordion > div:nth-of-type(5)
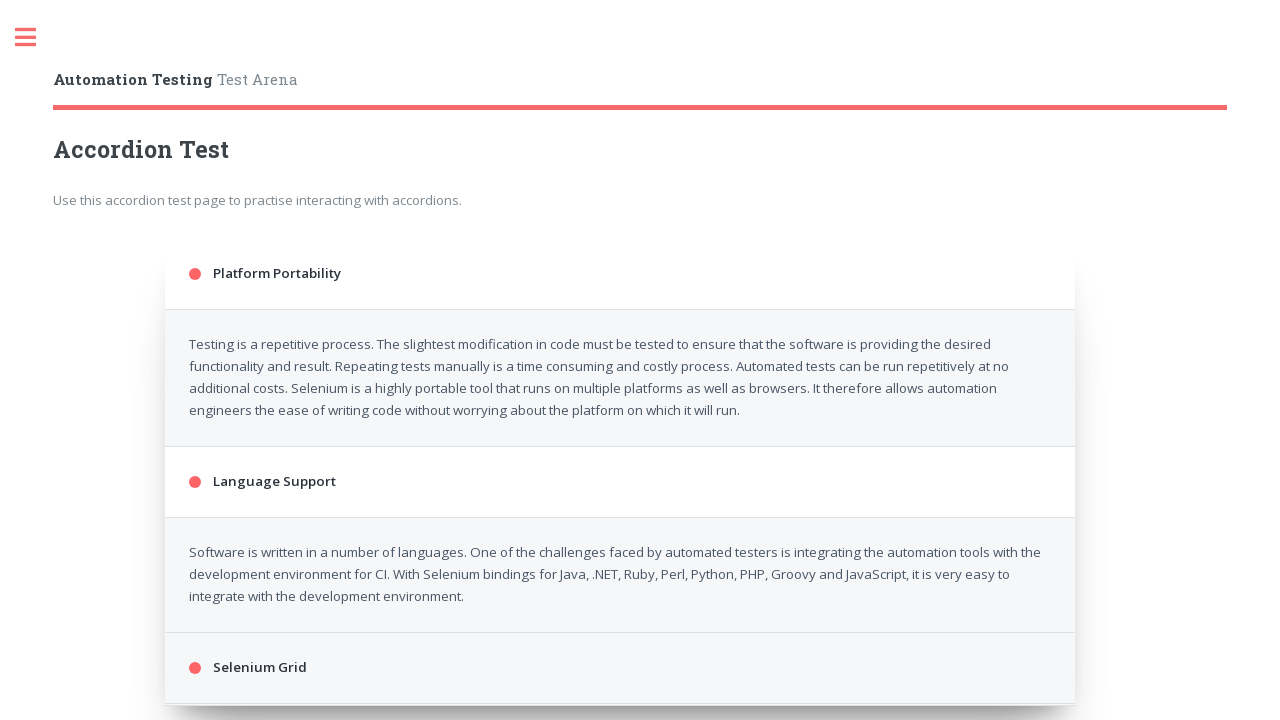

Clicked first accordion section at (620, 274) on .accordion > div:nth-of-type(1)
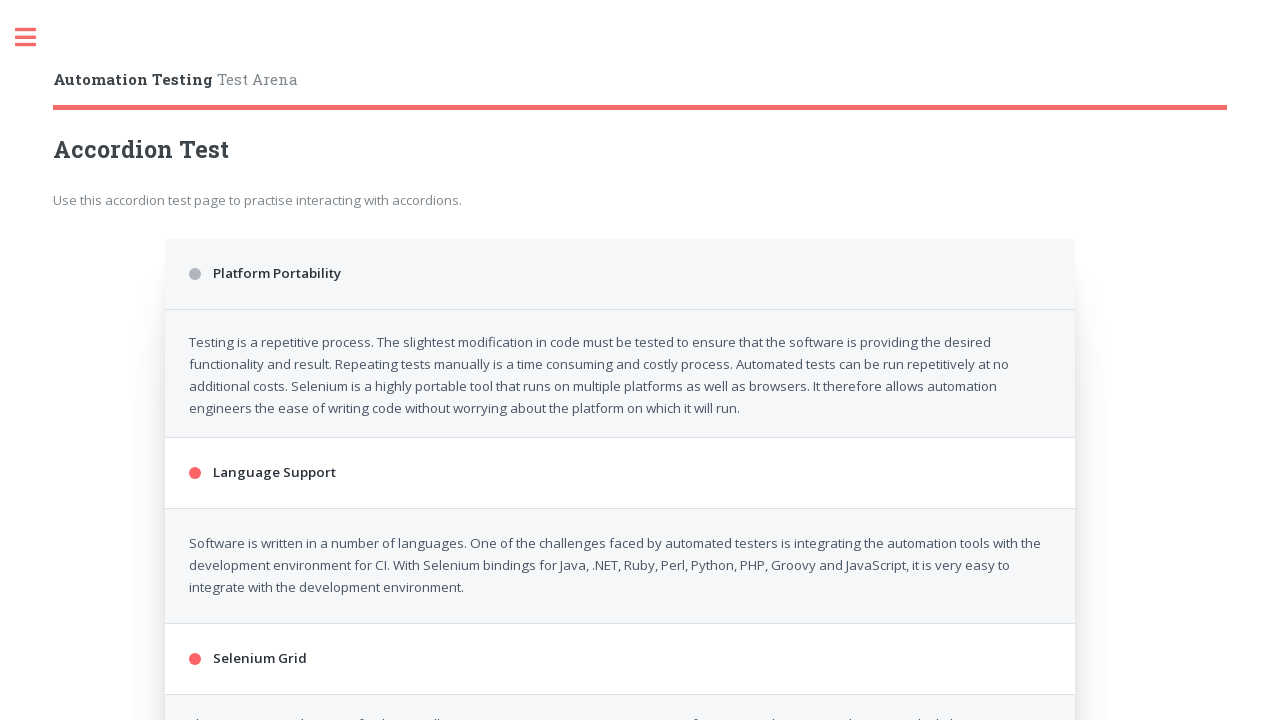

Clicked third accordion section at (620, 345) on .accordion > div:nth-of-type(3)
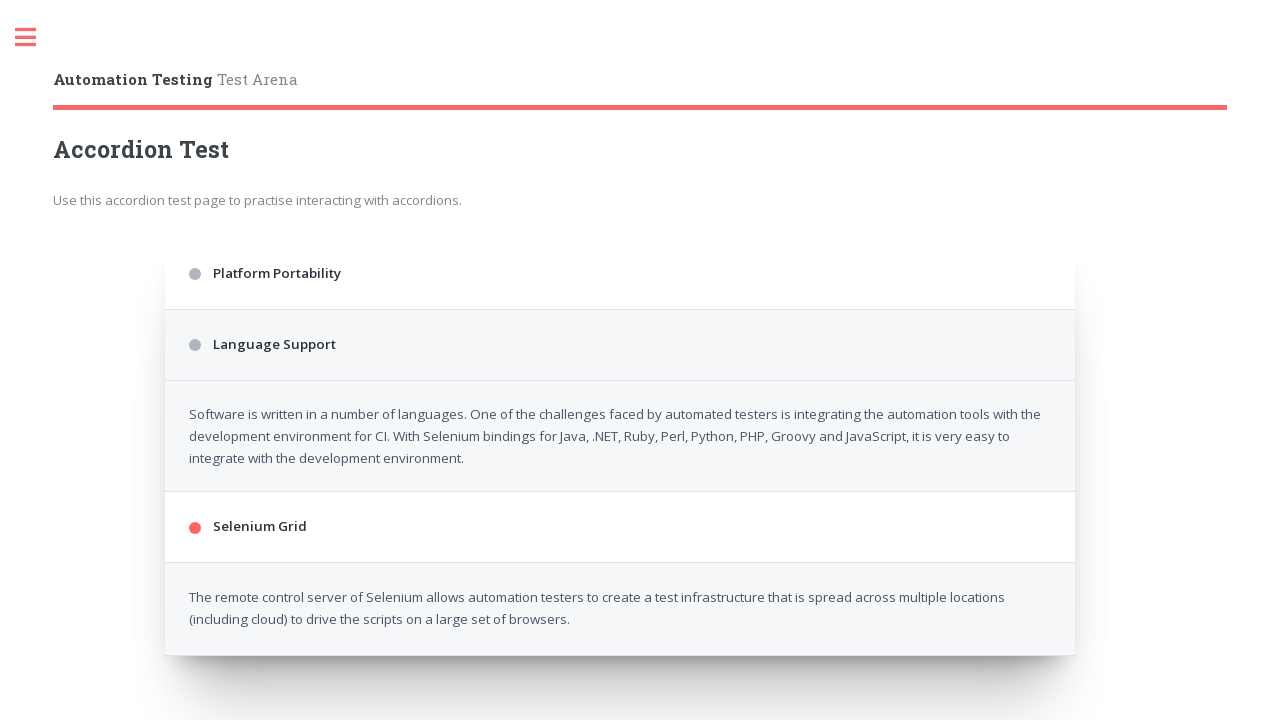

Clicked fifth accordion section at (620, 416) on .accordion > div:nth-of-type(5)
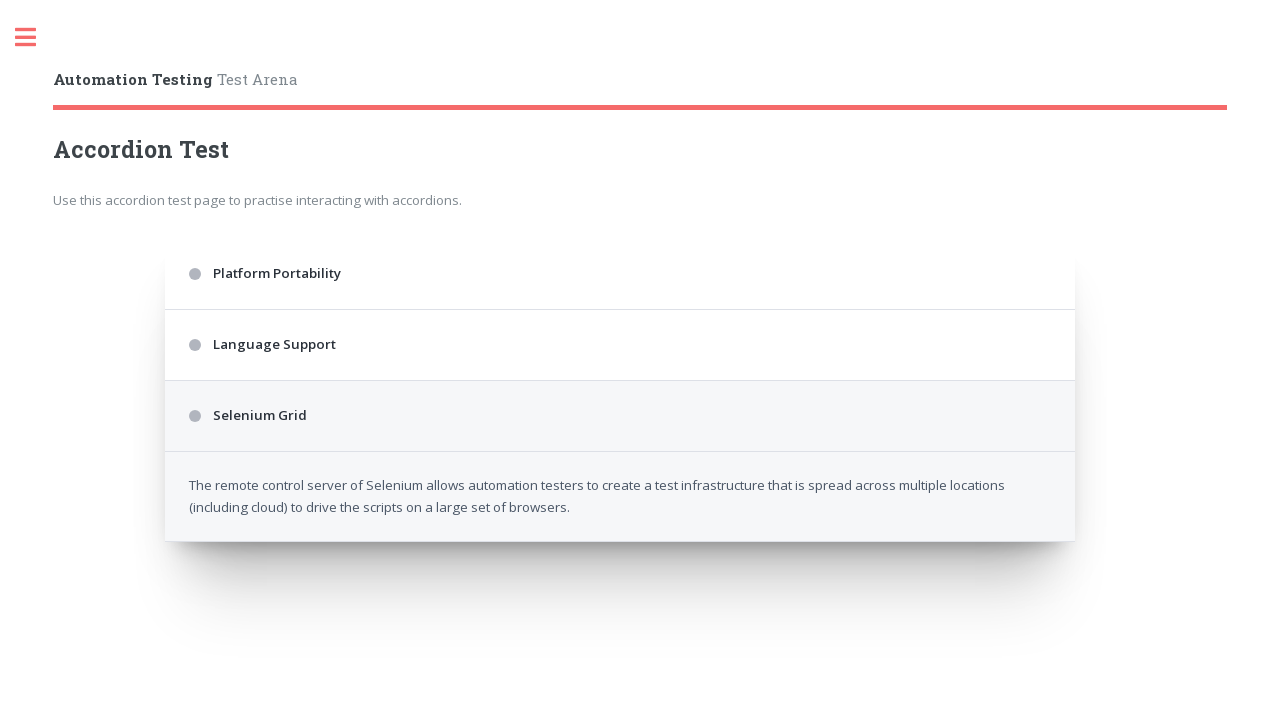

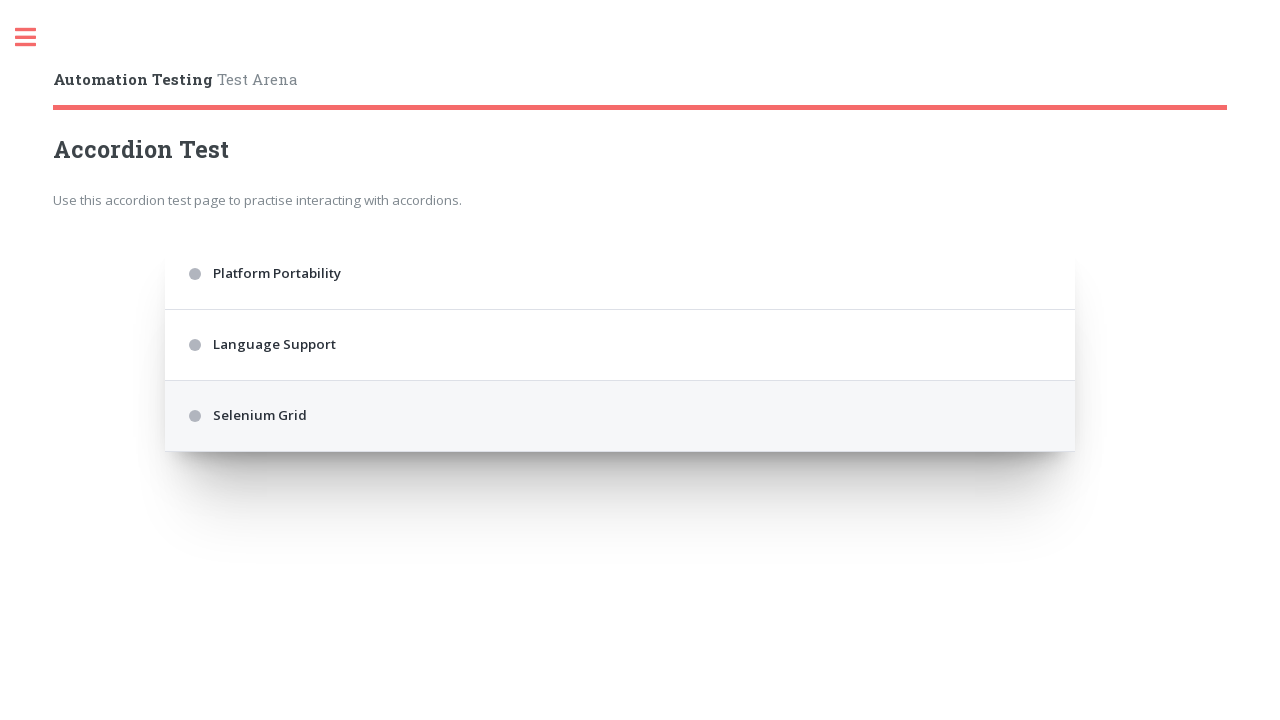